Tests right-click (context click) functionality on an image element on a popup menu sample page

Starting URL: http://deluxe-menu.com/popup-mode-sample.html

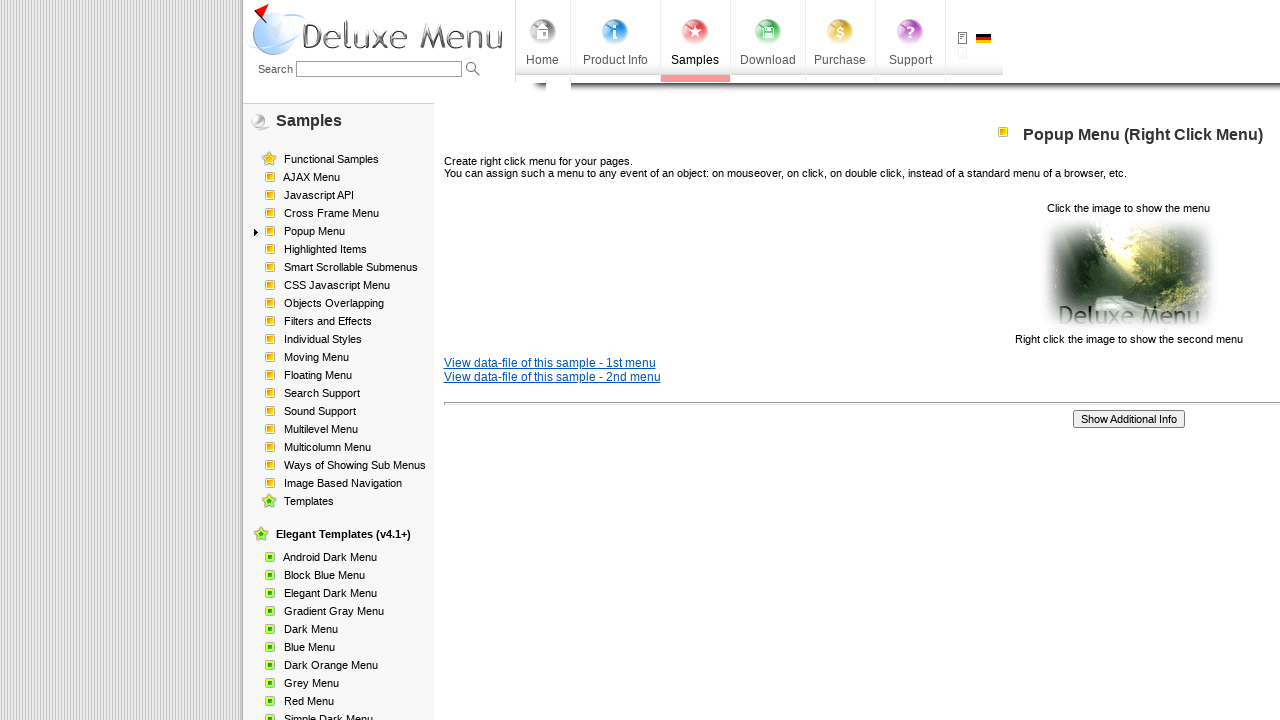

Located image element on popup menu sample page
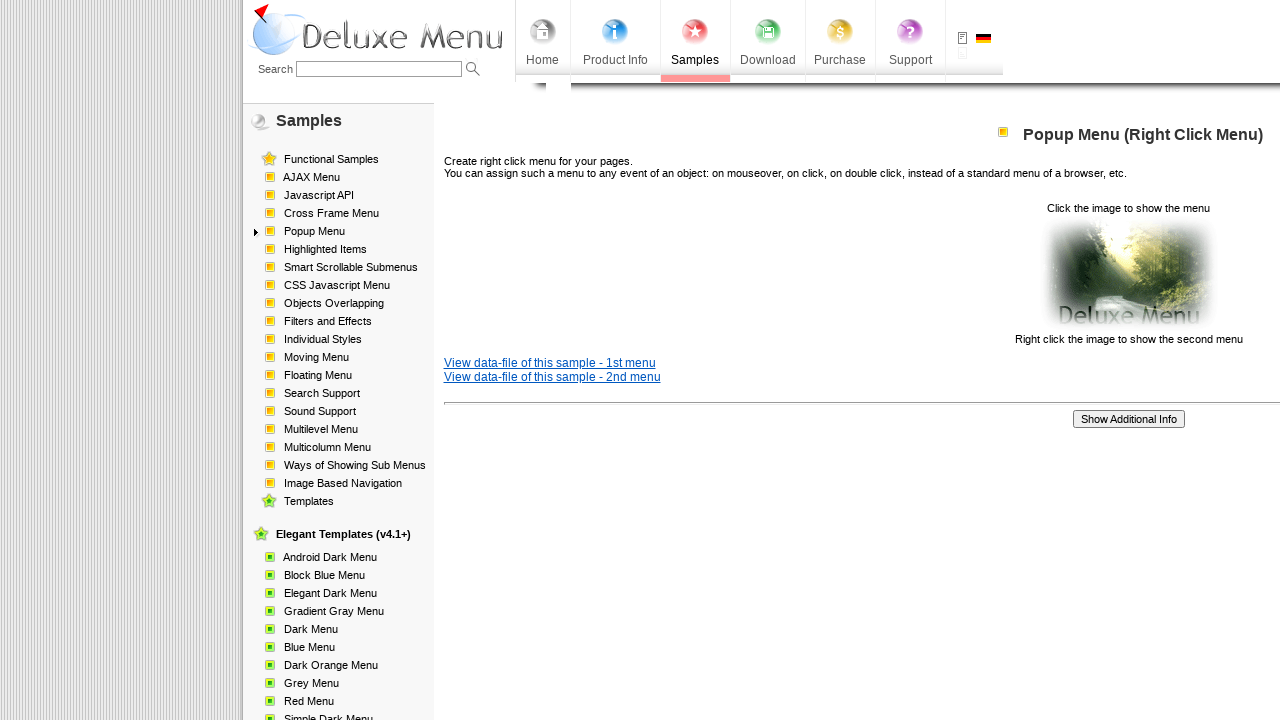

Image element is now visible
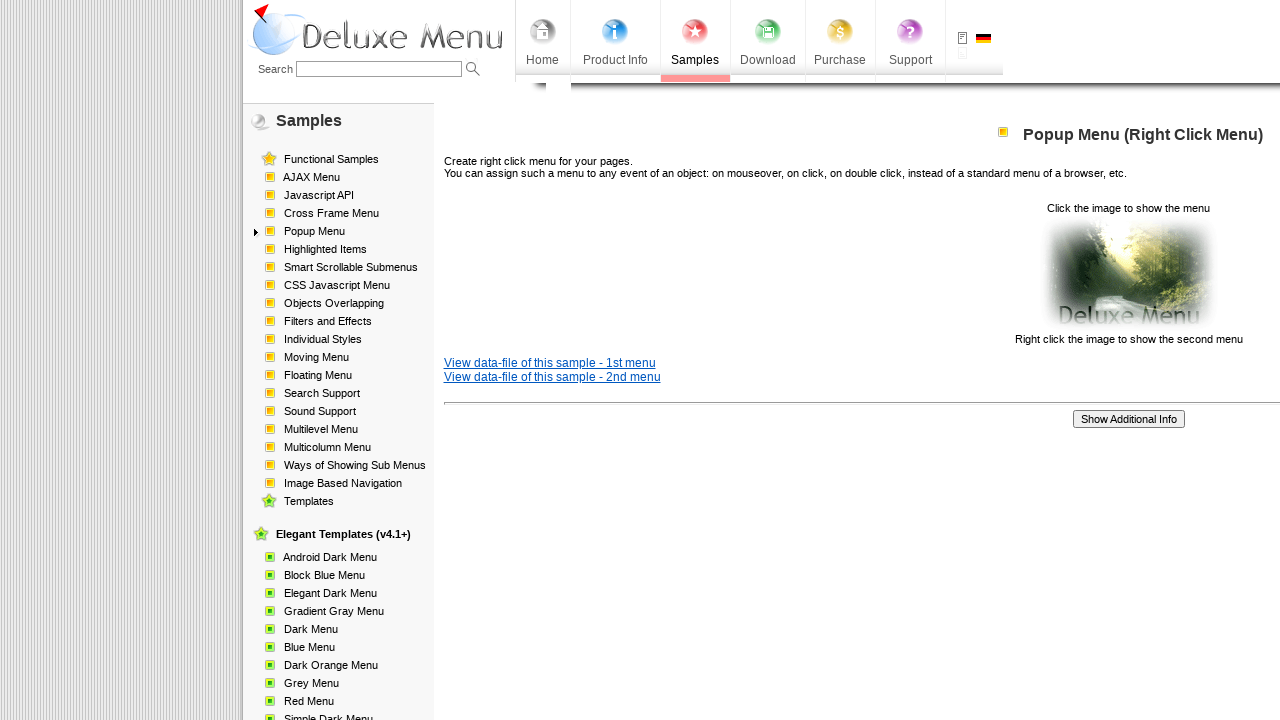

Right-clicked on the image to open context menu at (1128, 274) on xpath=/html/body/div/table/tbody/tr/td[2]/div[2]/table[1]/tbody/tr[1]/td[3]/p[2]
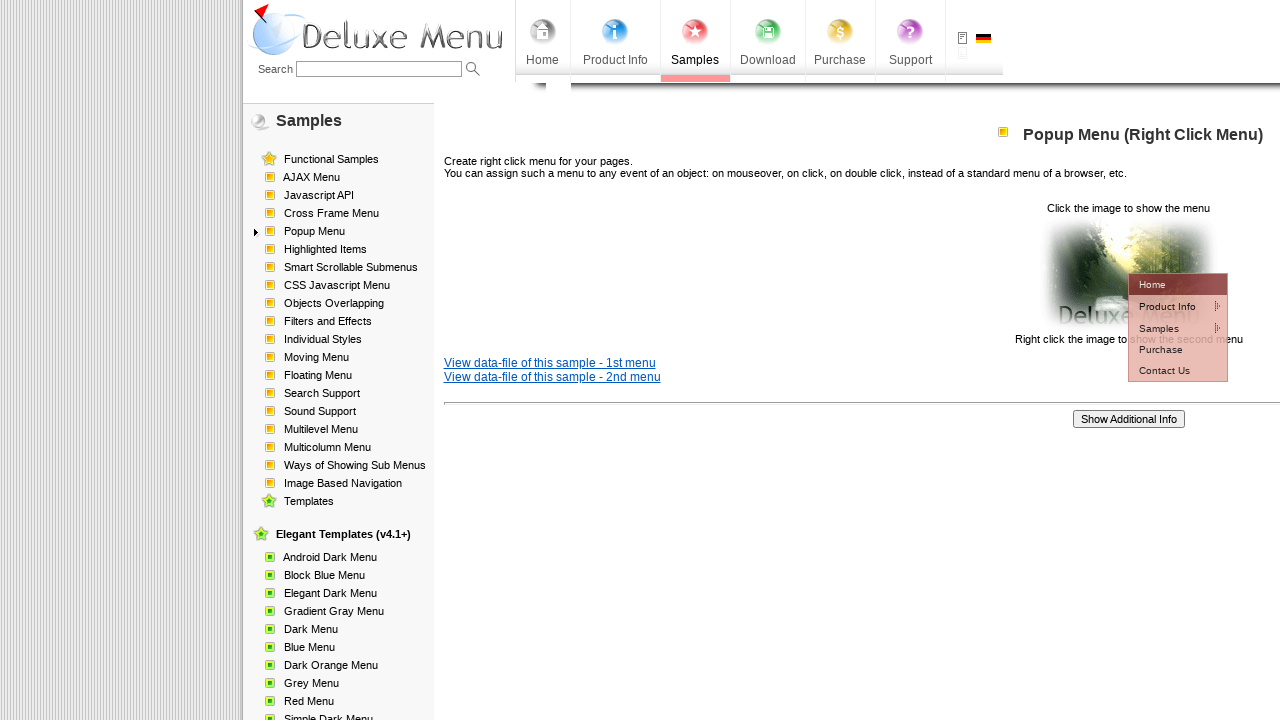

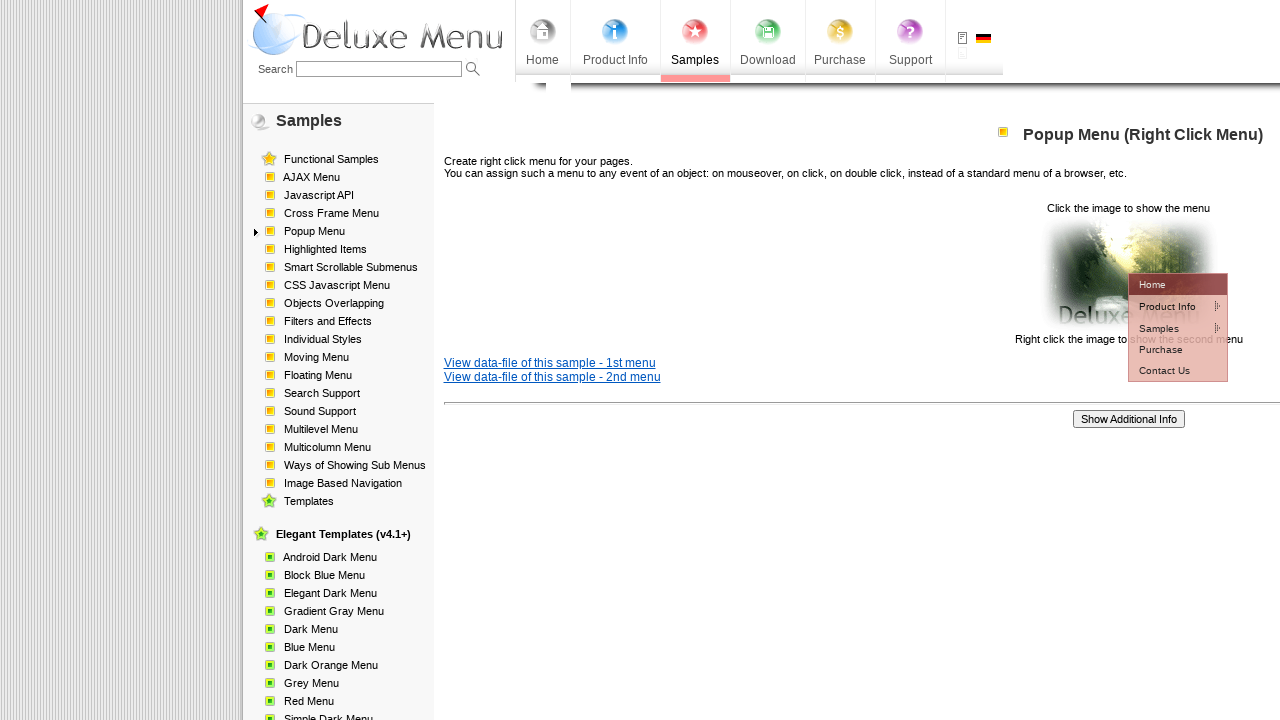